Tests tooltip display by hovering over an element and verifying tooltip appears

Starting URL: http://jqueryui.com/tooltip/

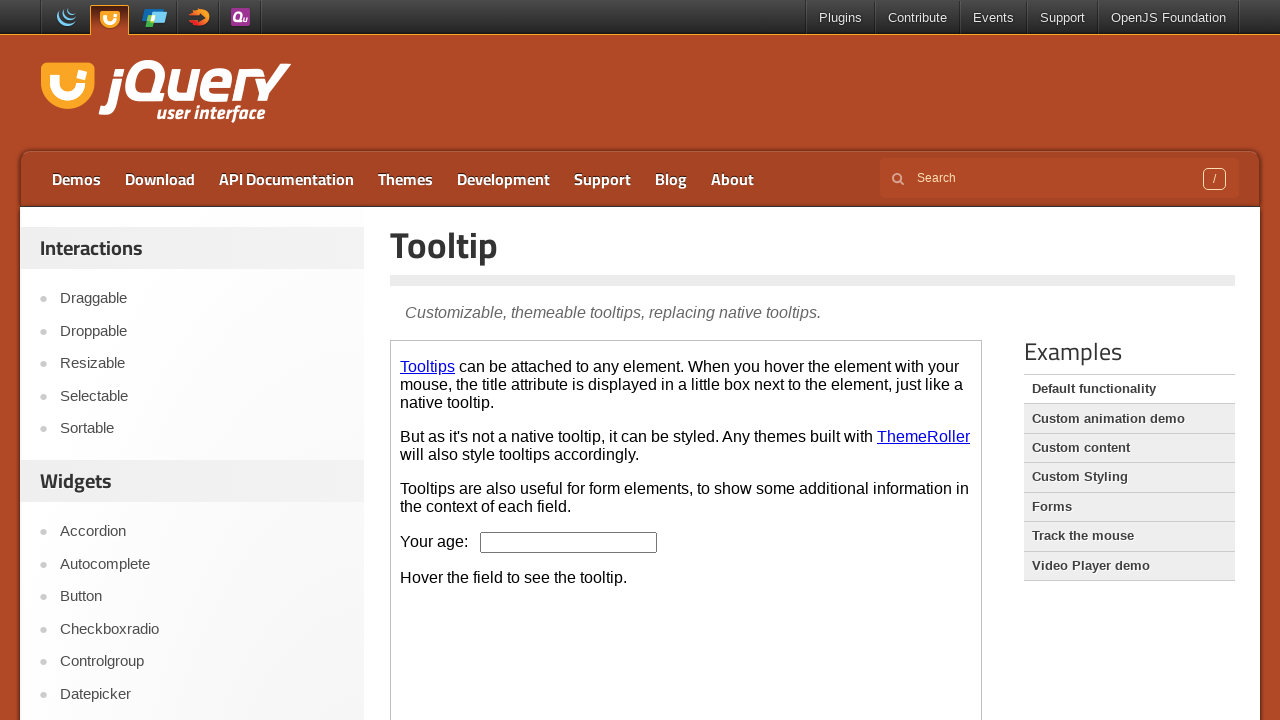

Located demo frame
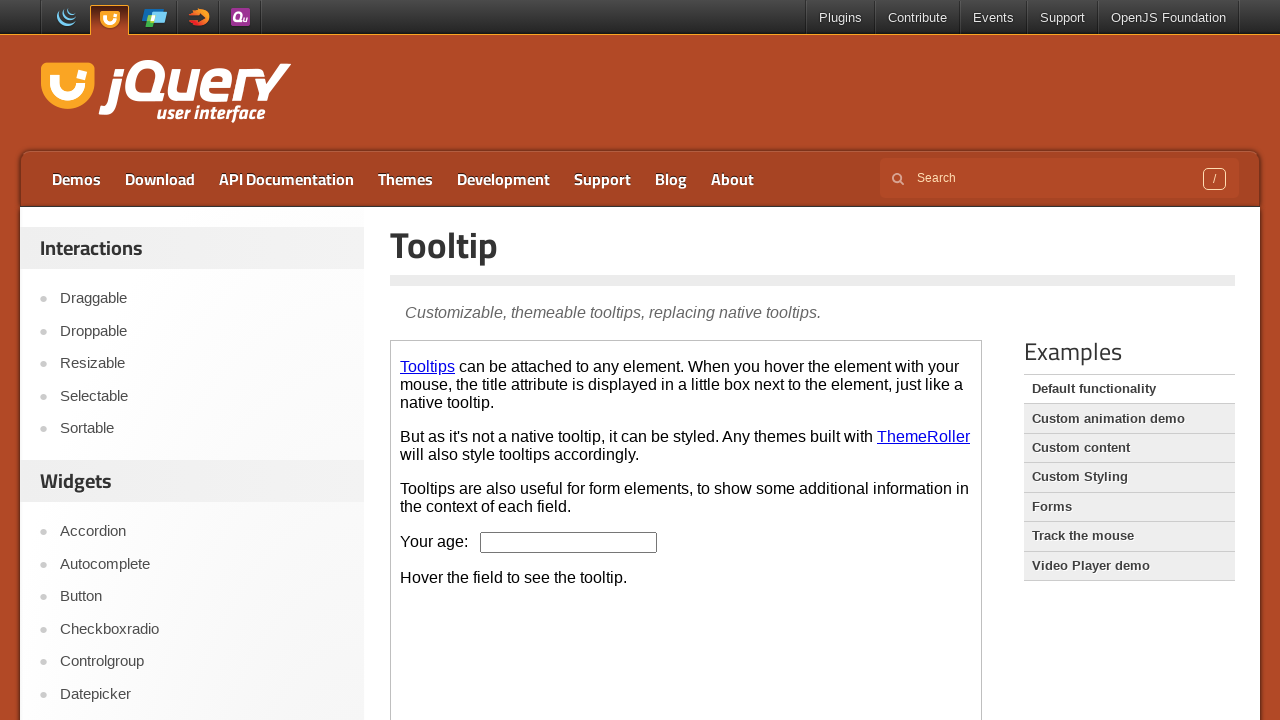

Hovered over age field to trigger tooltip at (569, 542) on .demo-frame >> nth=0 >> internal:control=enter-frame >> #age
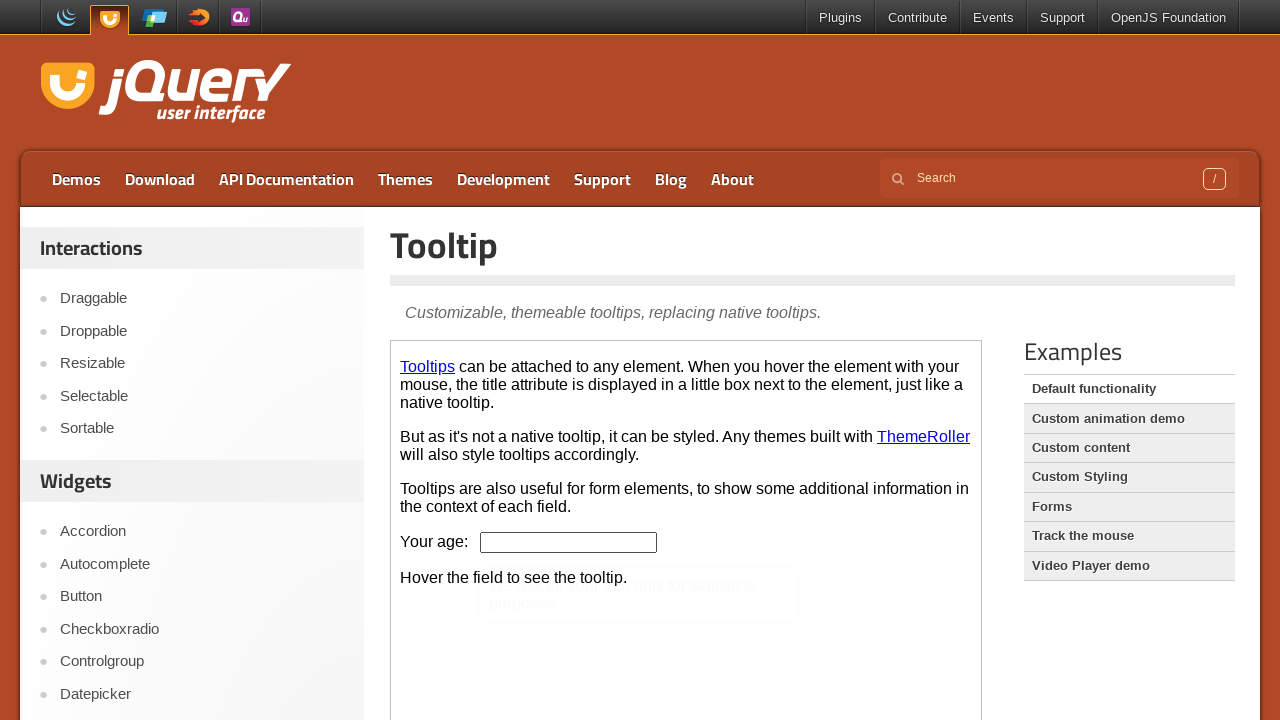

Tooltip appeared and became visible
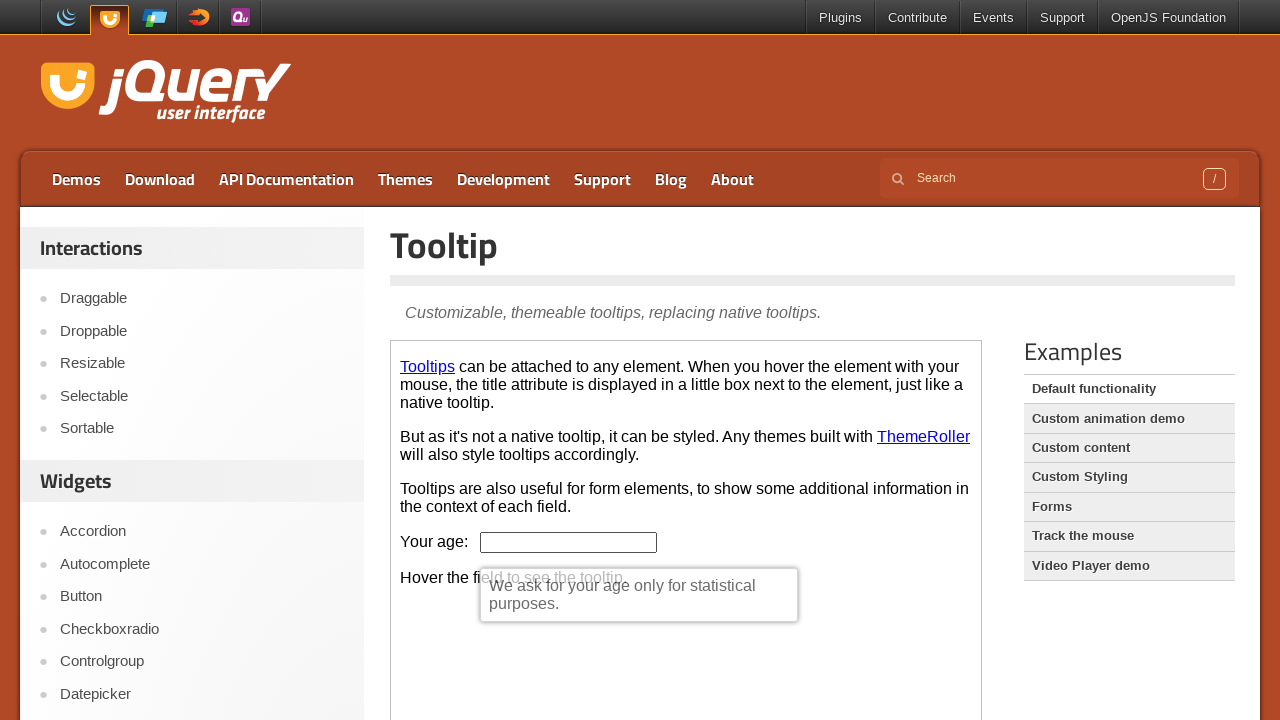

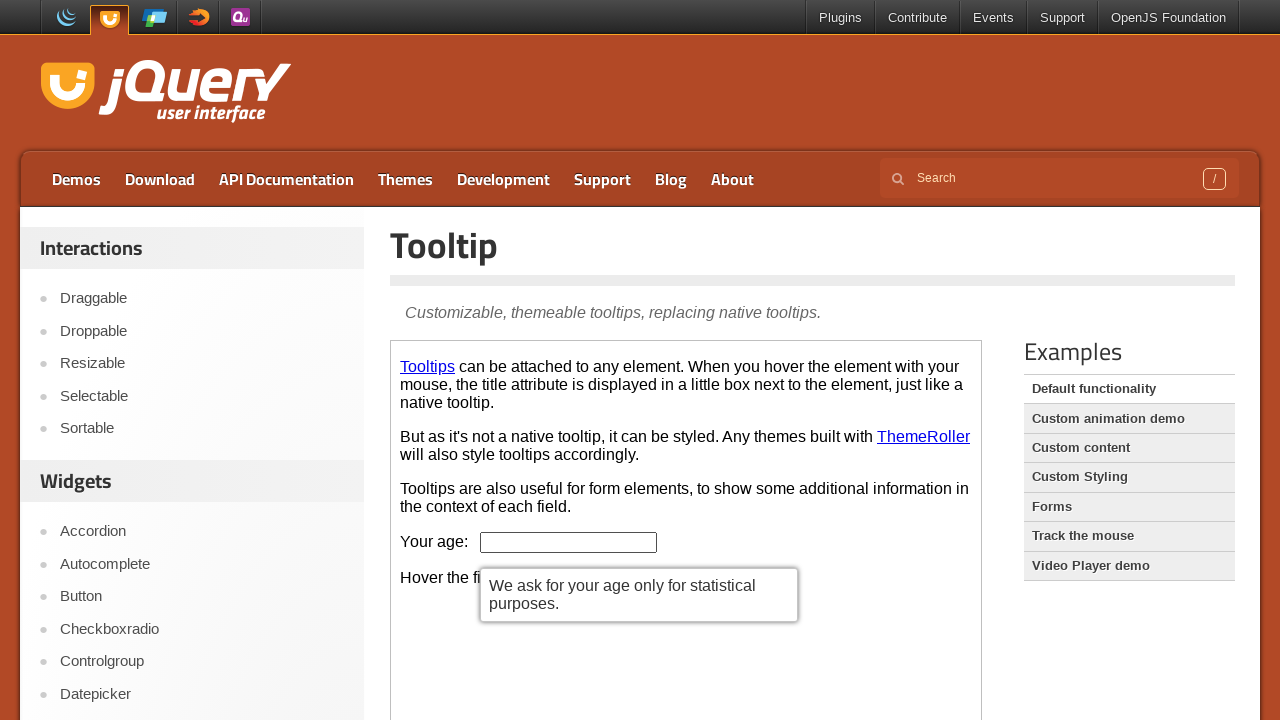